Tests the Form Authentication link by clicking it and verifying the Login Page loads (does not perform actual login)

Starting URL: https://the-internet.herokuapp.com/

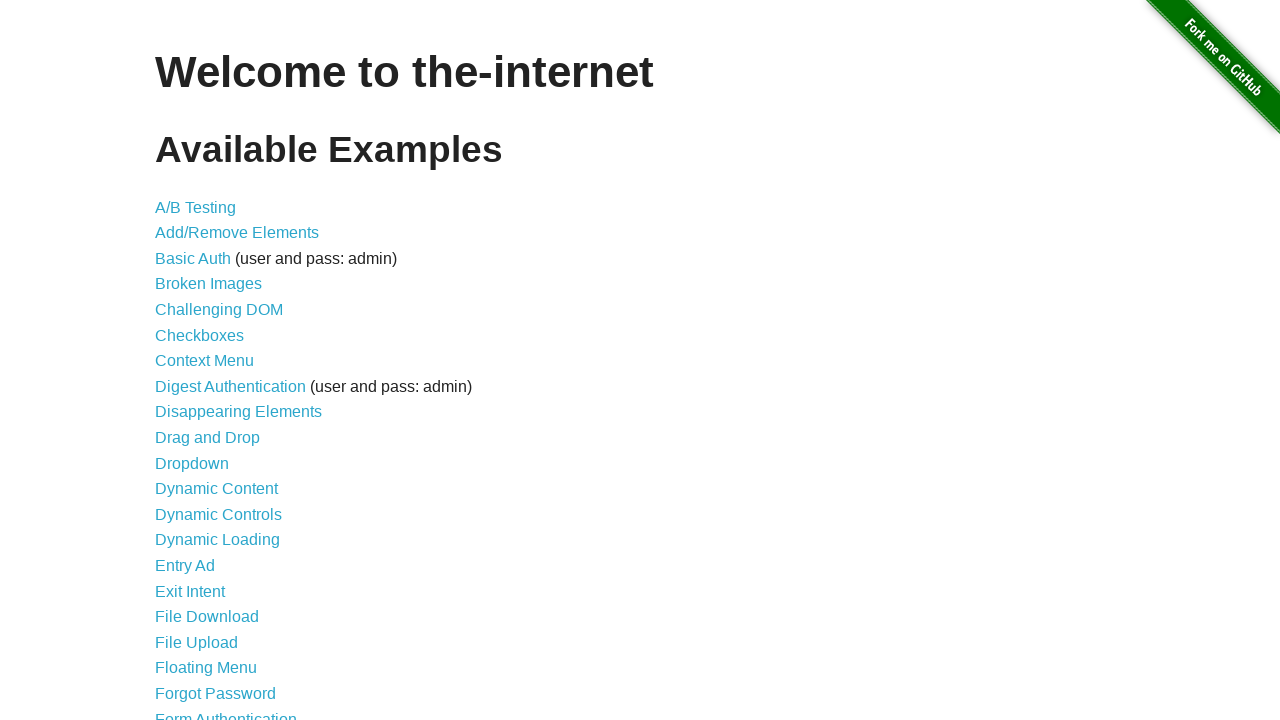

Clicked the Form Authentication link at (226, 712) on a >> internal:has-text="Form Authentication"i
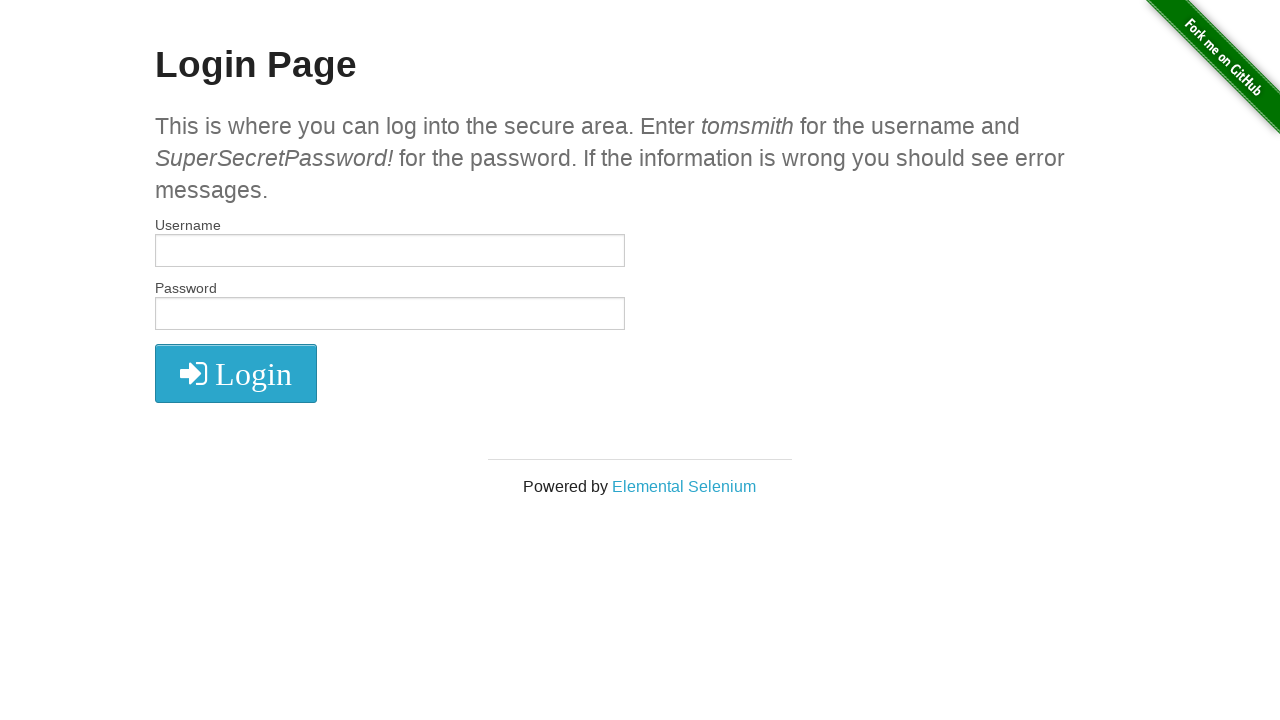

Login Page loaded successfully
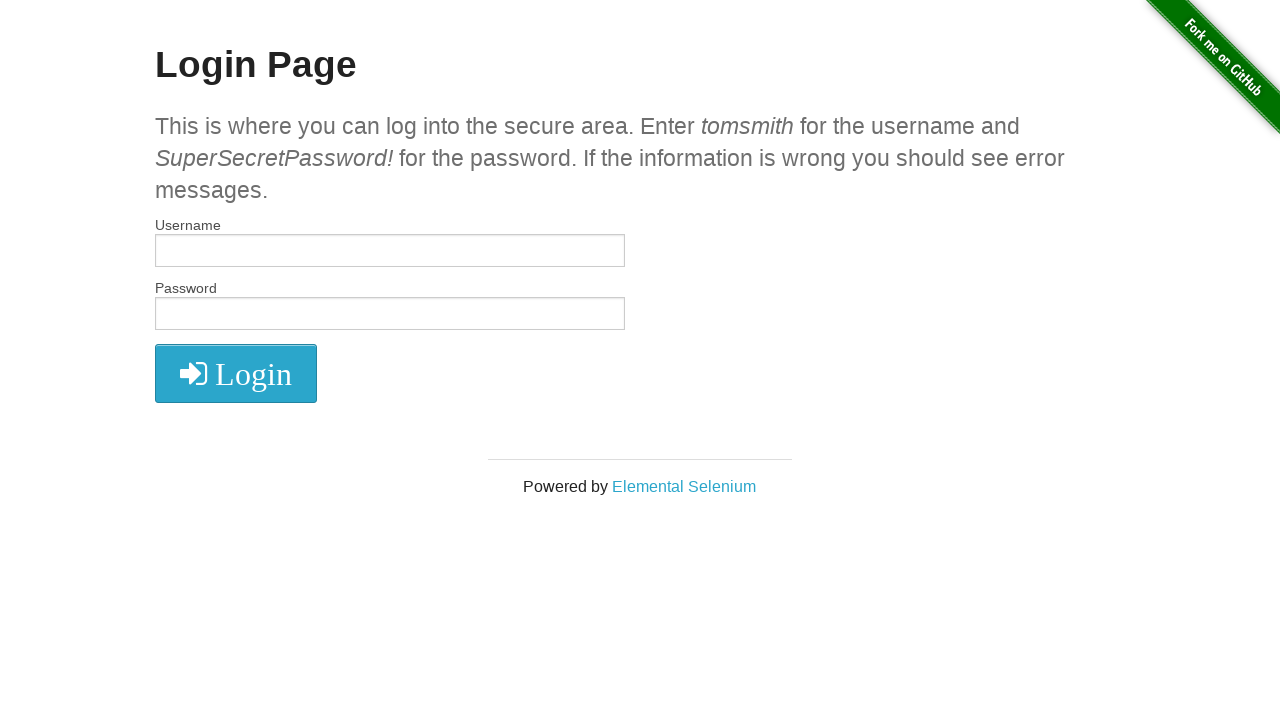

Verified 'Login Page' text is present on the page
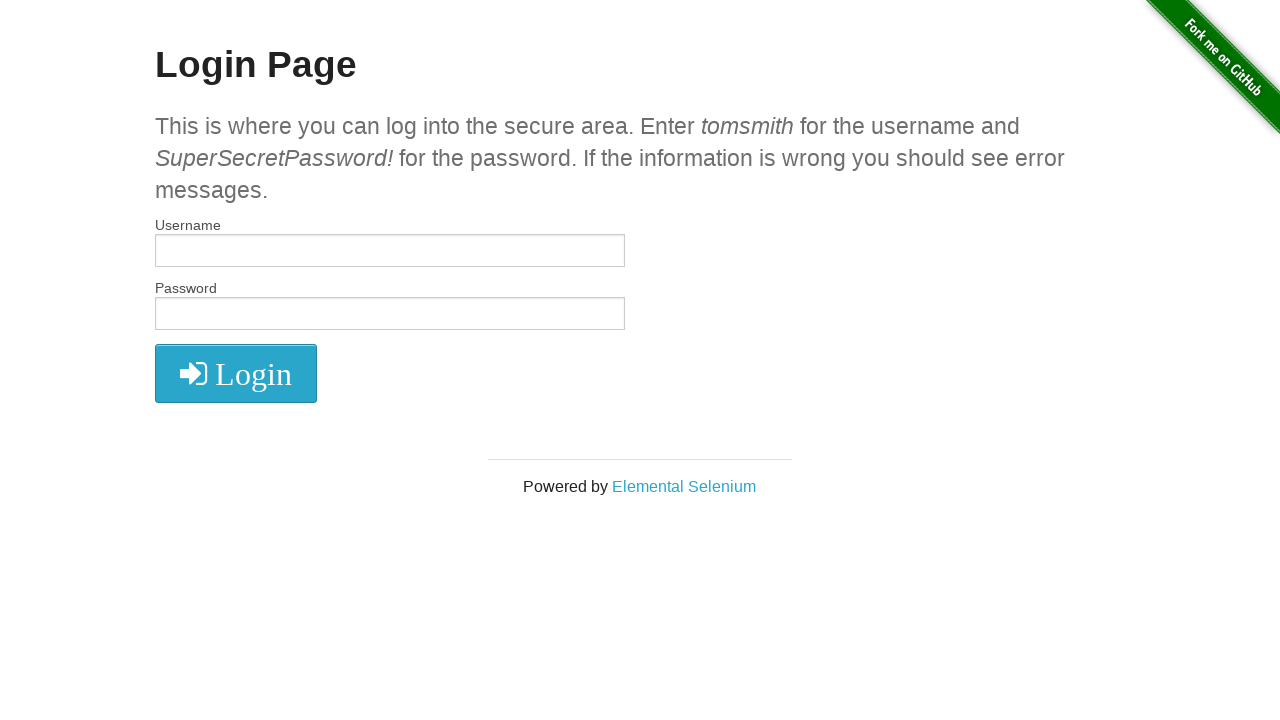

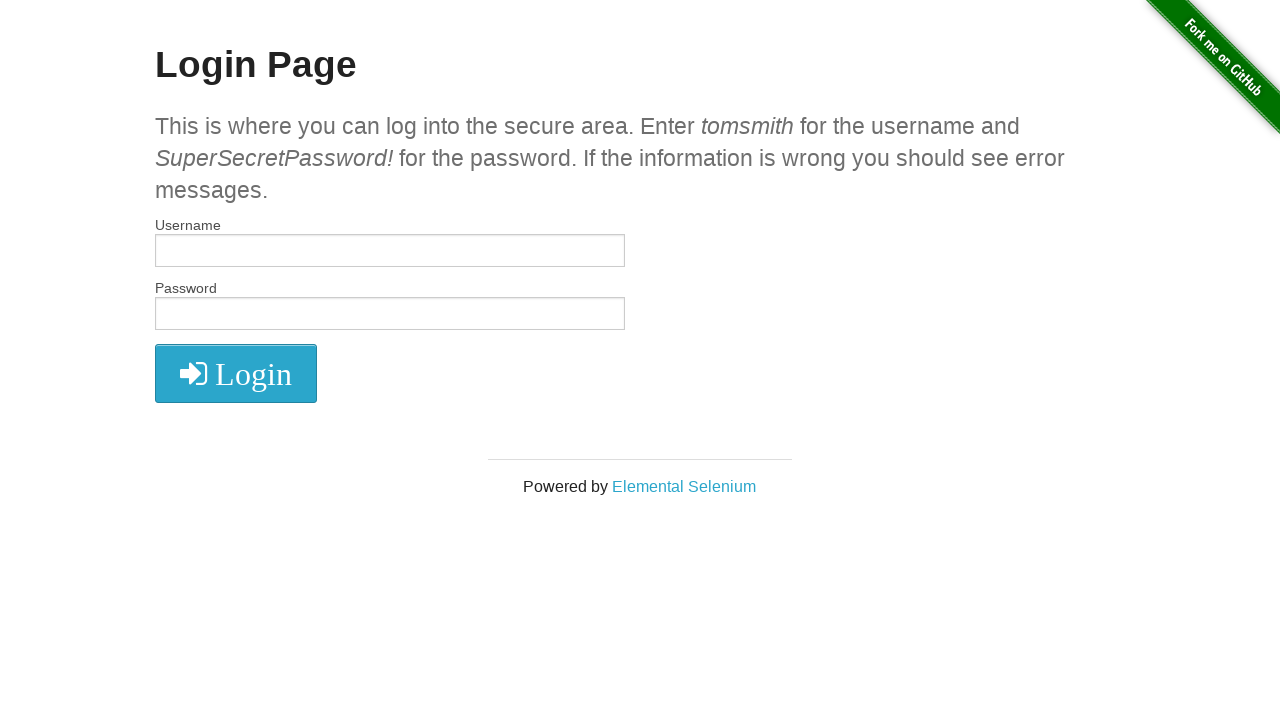